Tests click and hold selection with modifier key support for multi-selection in a selectable list

Starting URL: https://automationfc.github.io/jquery-selectable/

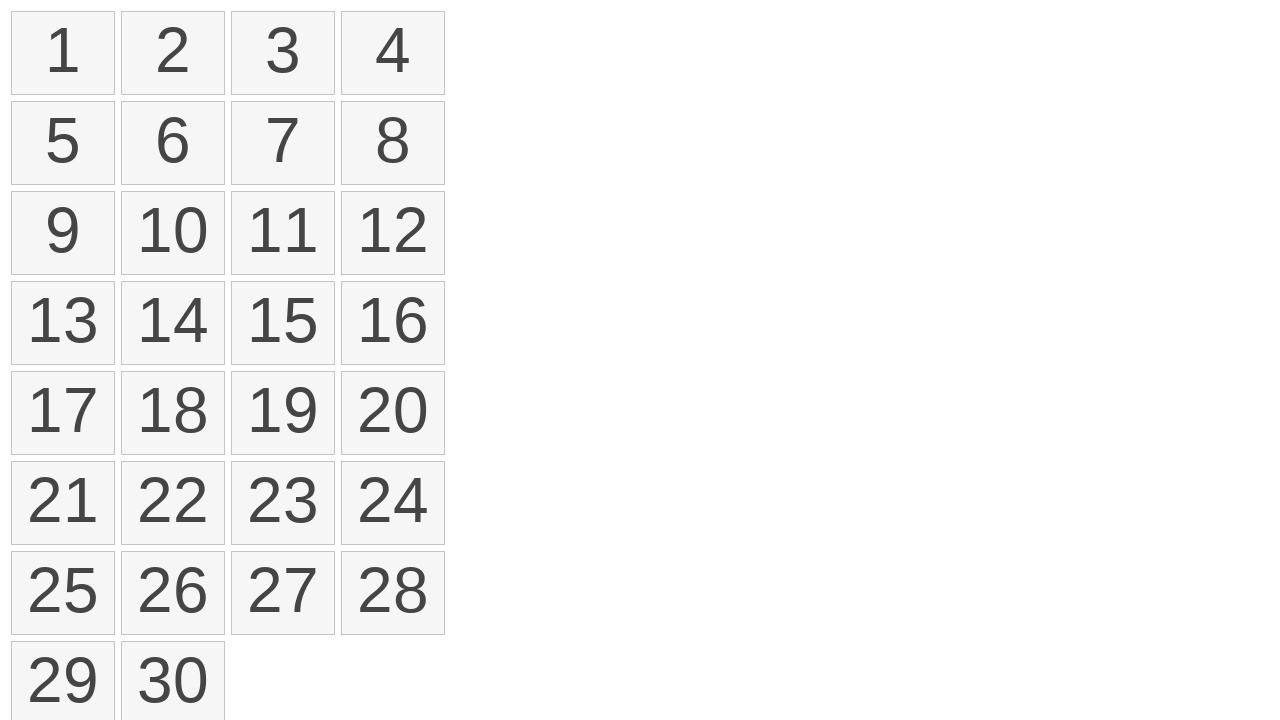

Waited for selectable list items to load
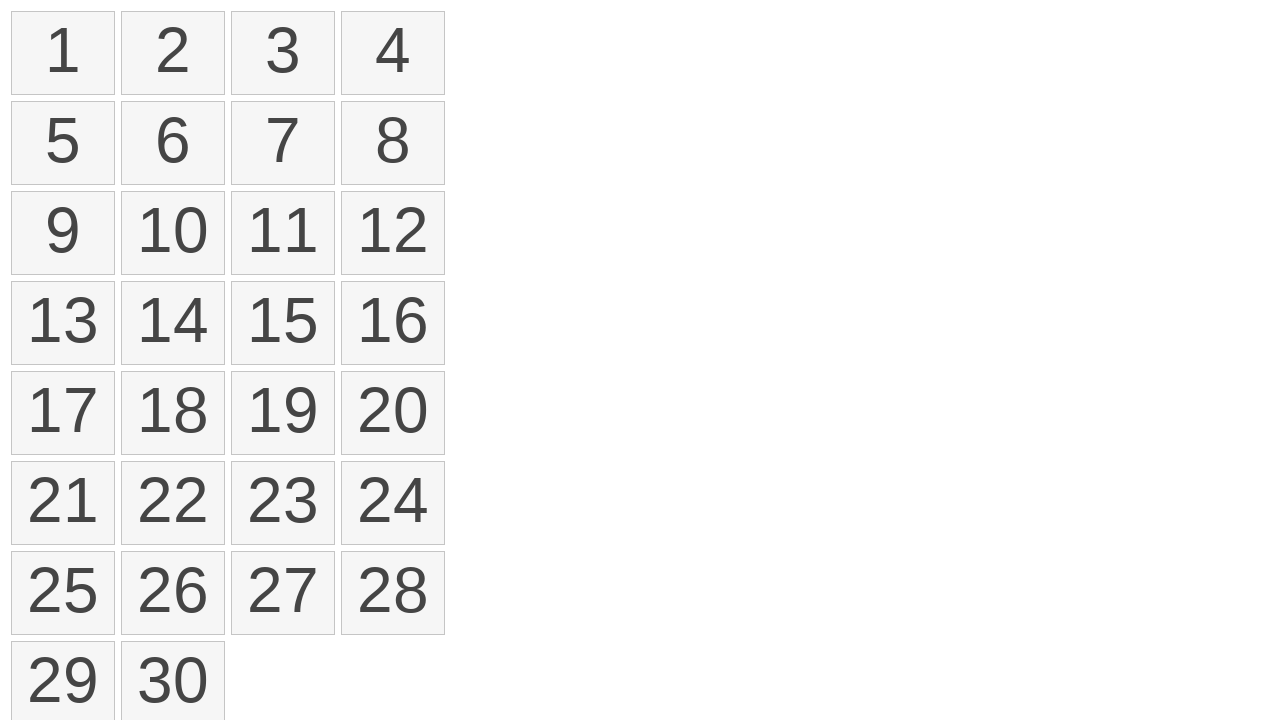

Located first item in selectable list
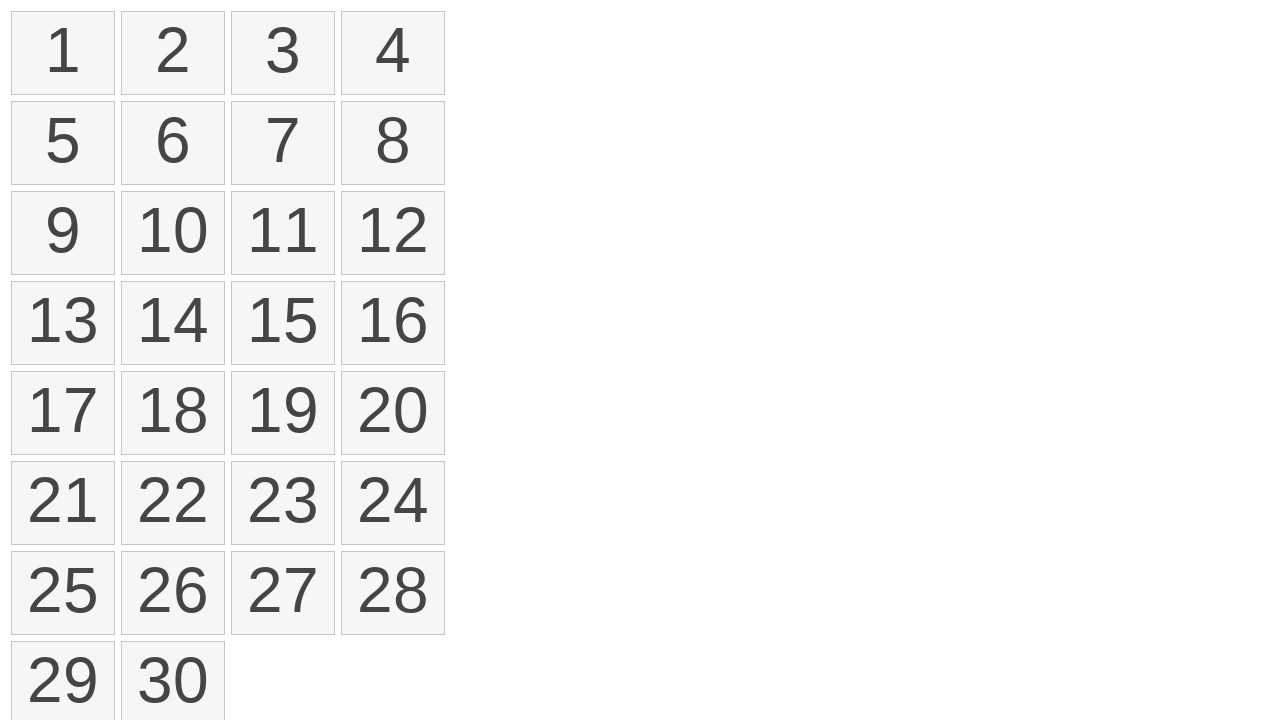

Located eighth item in selectable list
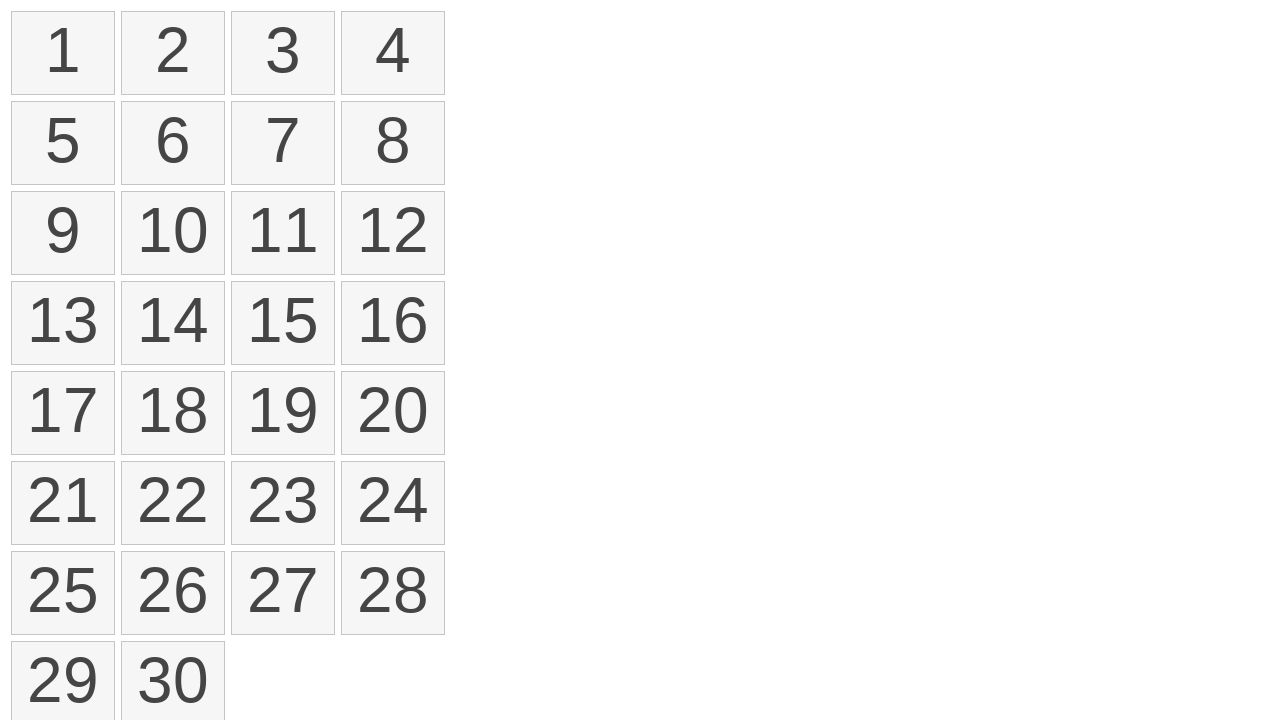

Retrieved bounding box of first item
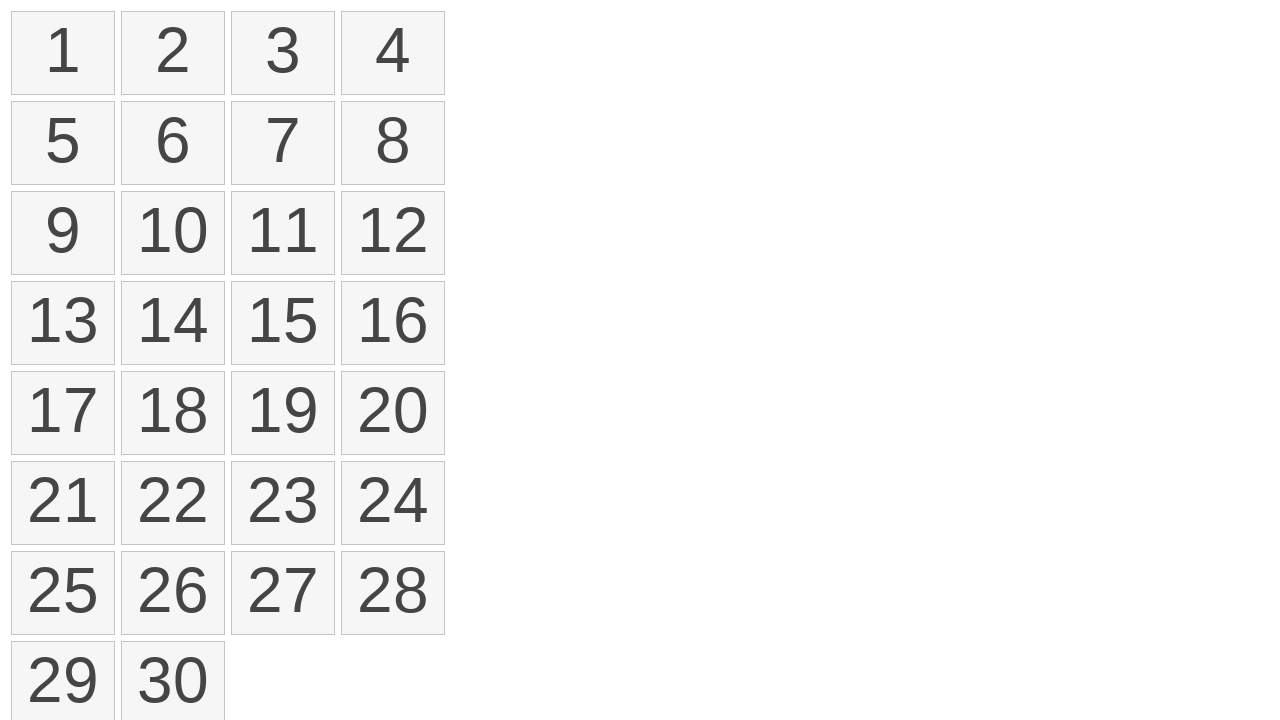

Retrieved bounding box of eighth item
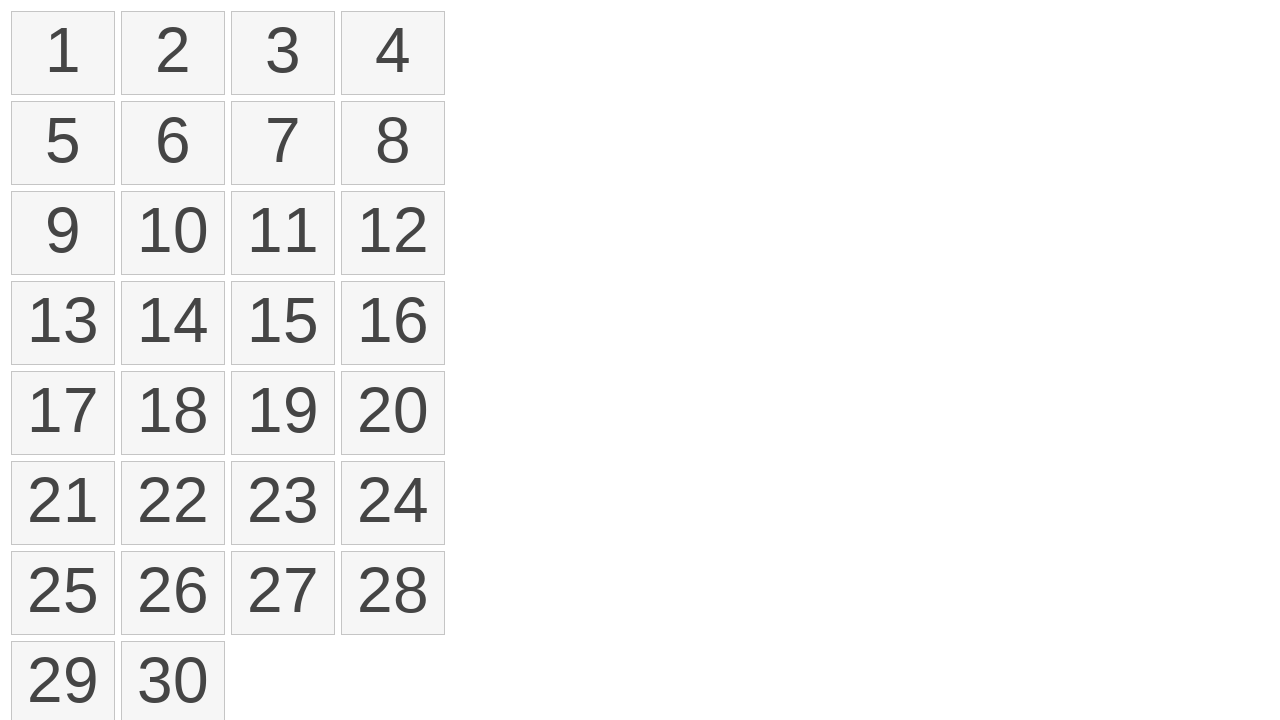

Moved mouse to center of first item at (63, 53)
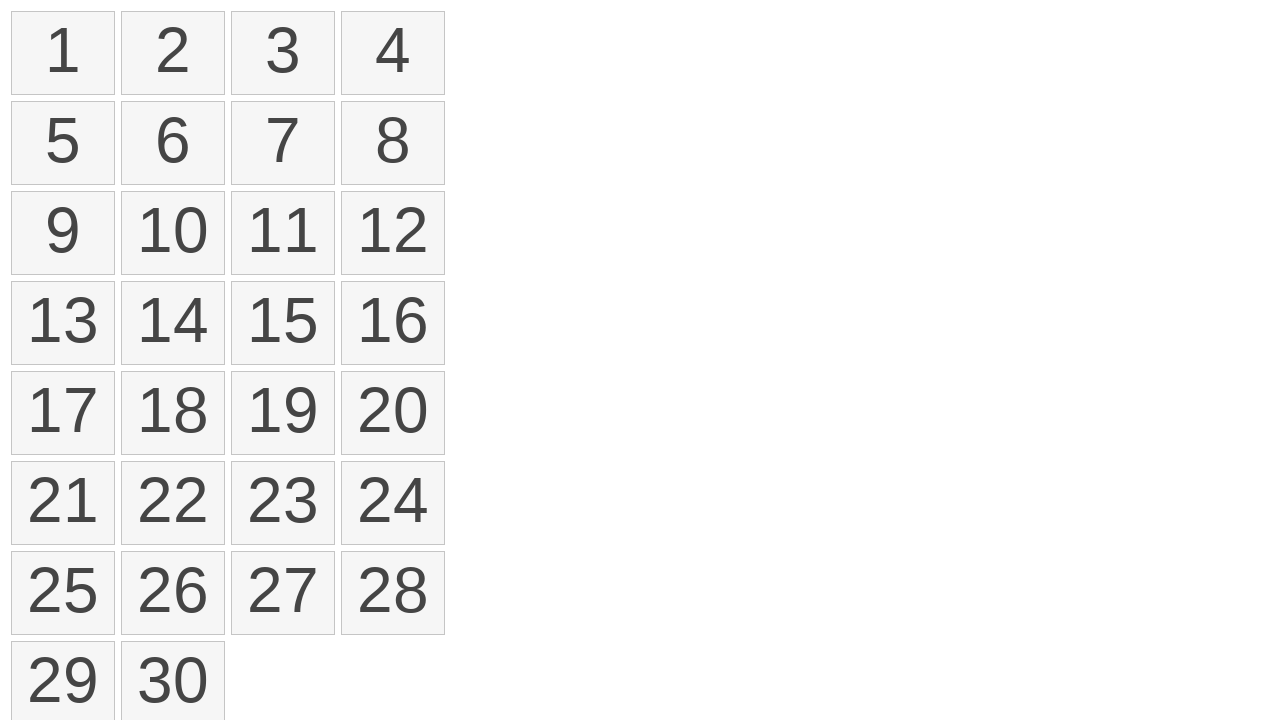

Pressed mouse button down to start drag at (63, 53)
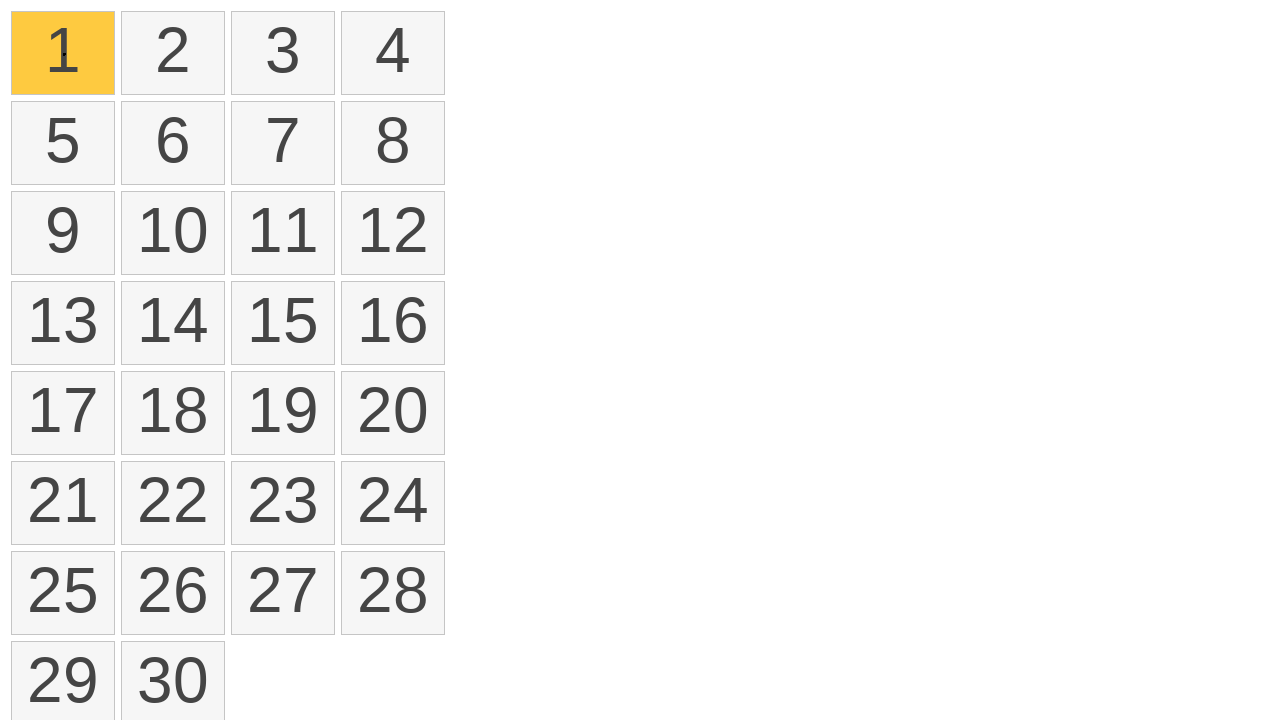

Dragged mouse to center of eighth item at (393, 143)
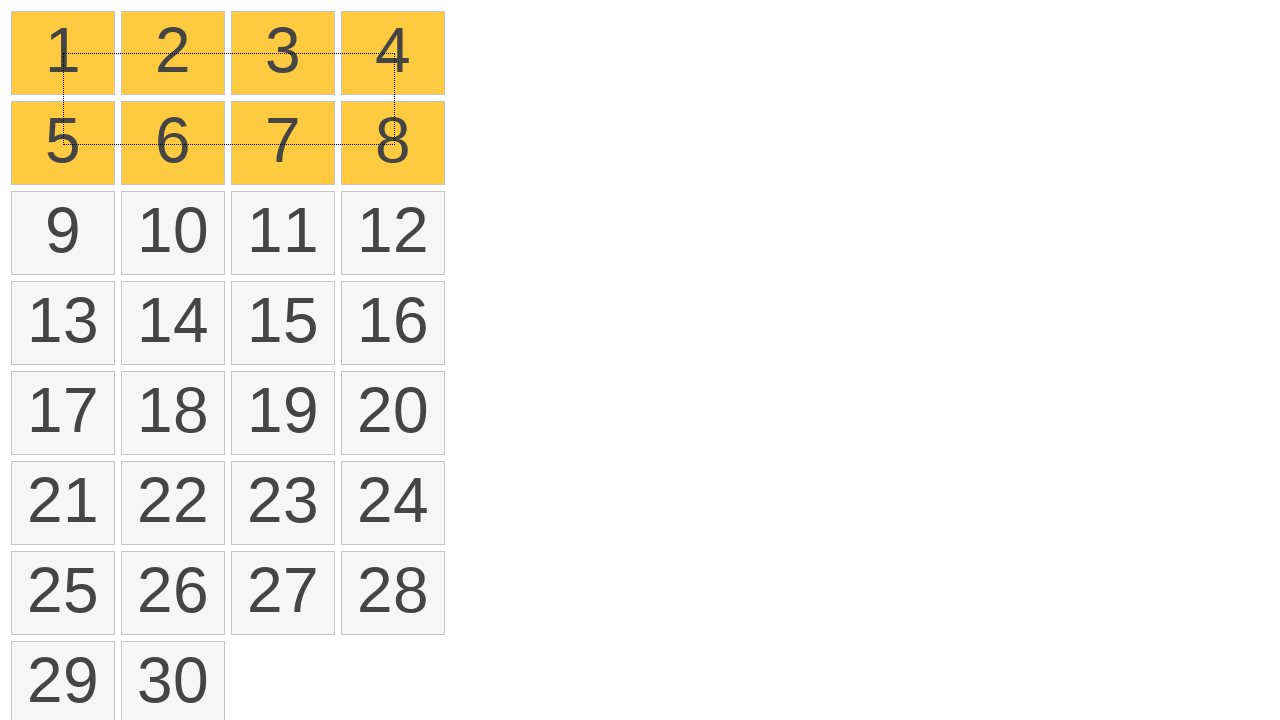

Released mouse button to complete multi-selection drag at (393, 143)
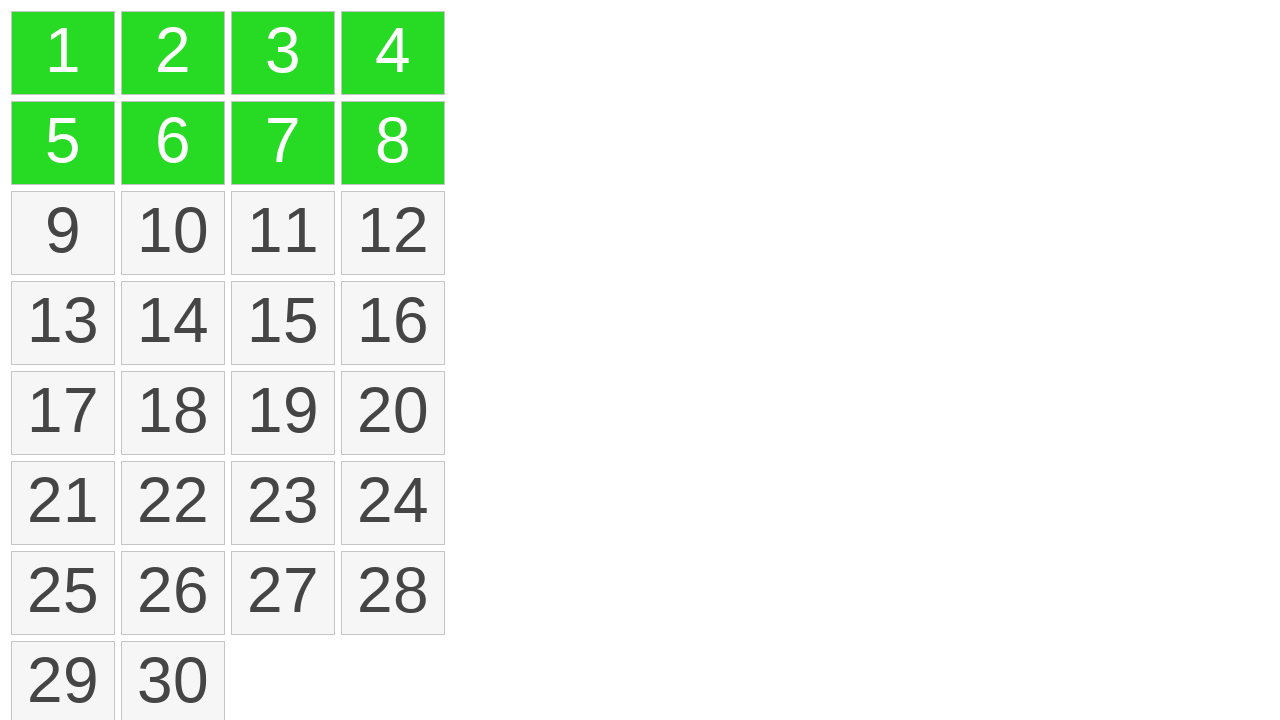

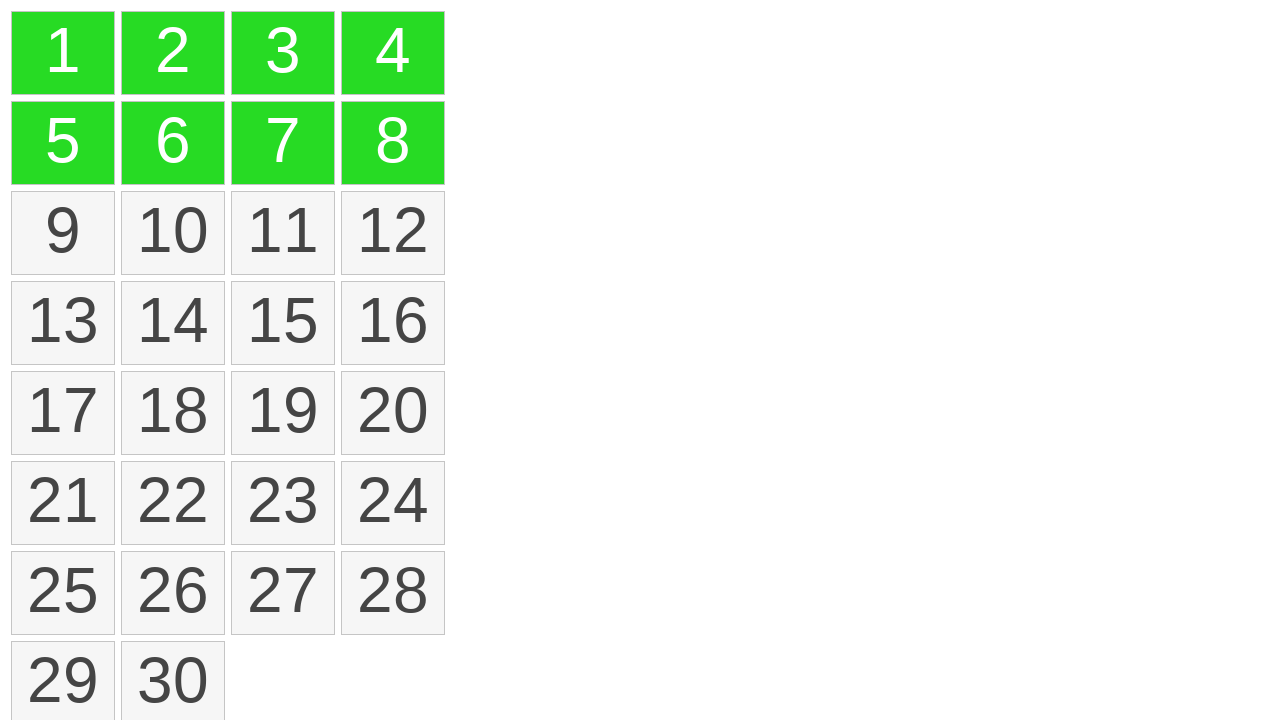